Navigates to Automation Panda website, clicks on TEACHING link, subscribes to newsletter by entering email and clicking subscribe button

Starting URL: https://automationpanda.com/

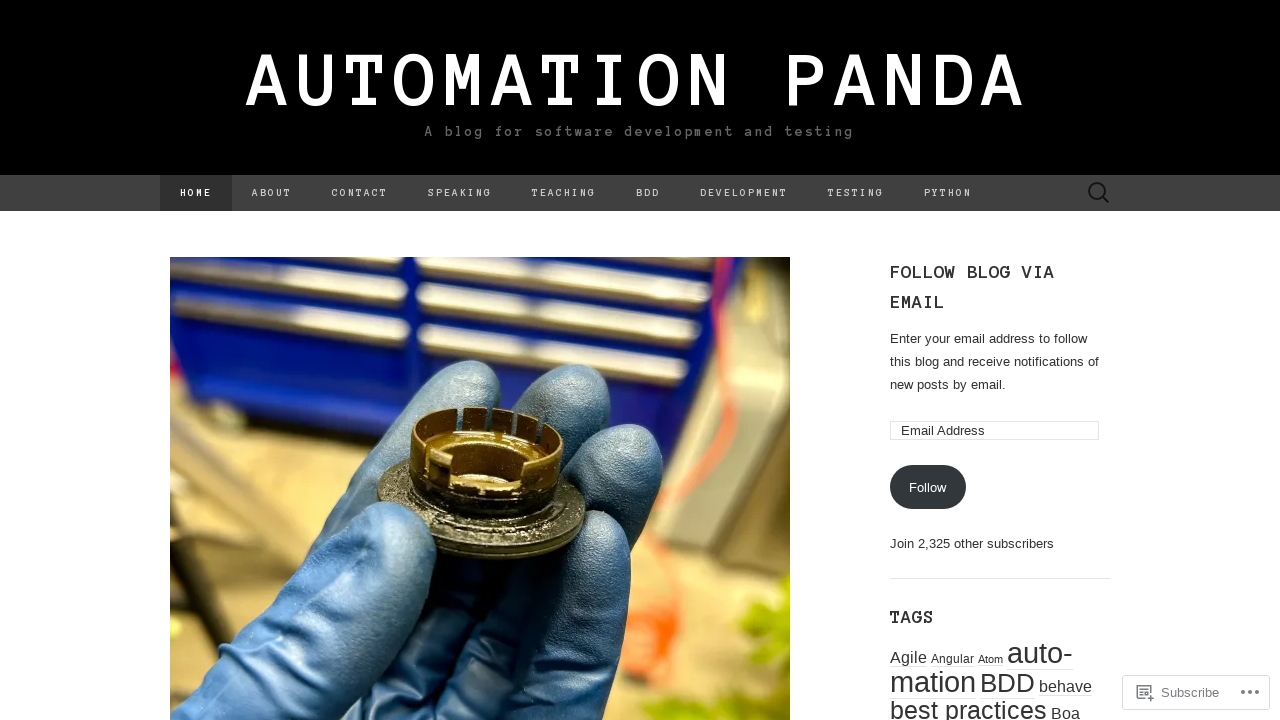

Navigated to Automation Panda website
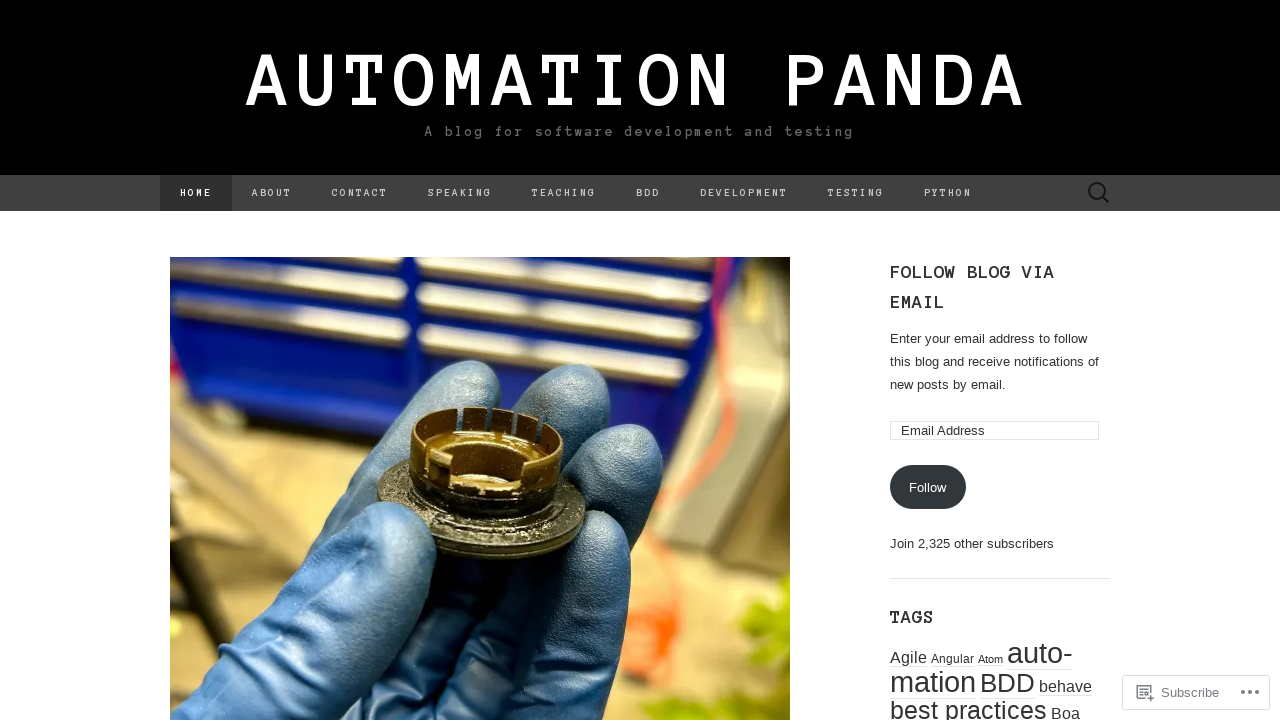

Clicked on TEACHING link at (564, 193) on text=TEACHING
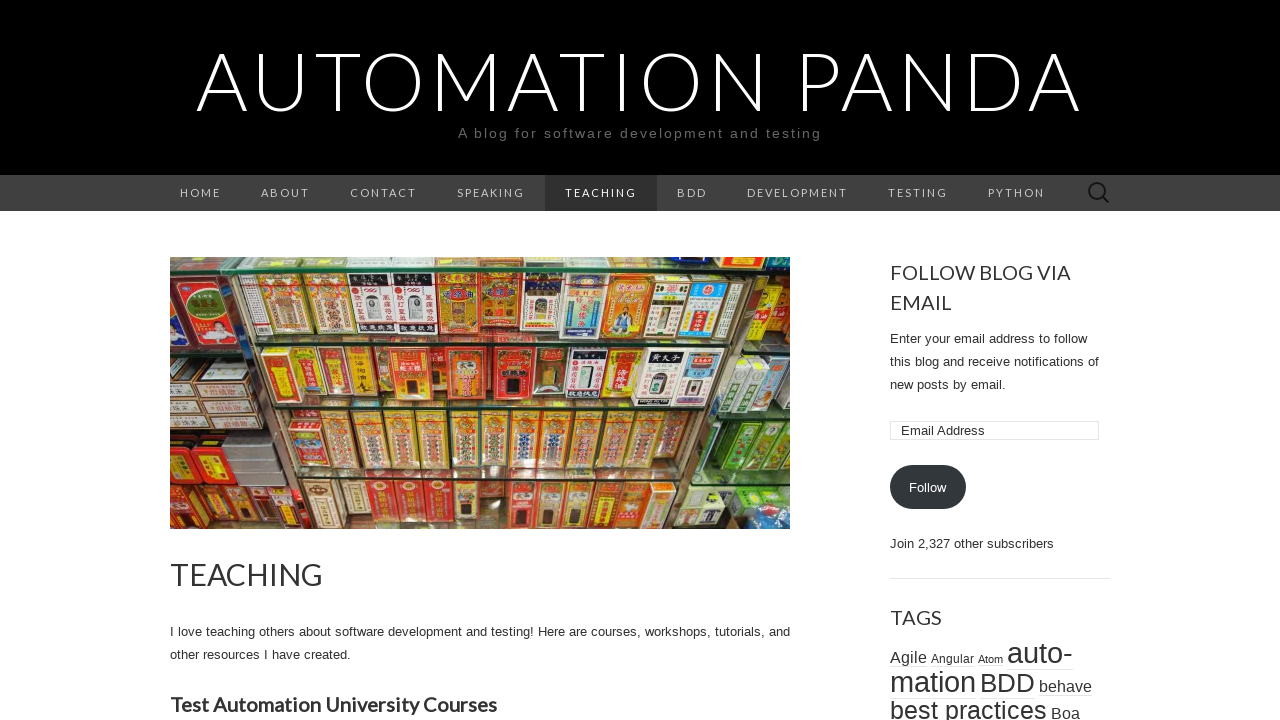

Entered email 'shivam12@gmail.com' in newsletter subscription field on #subscribe-field
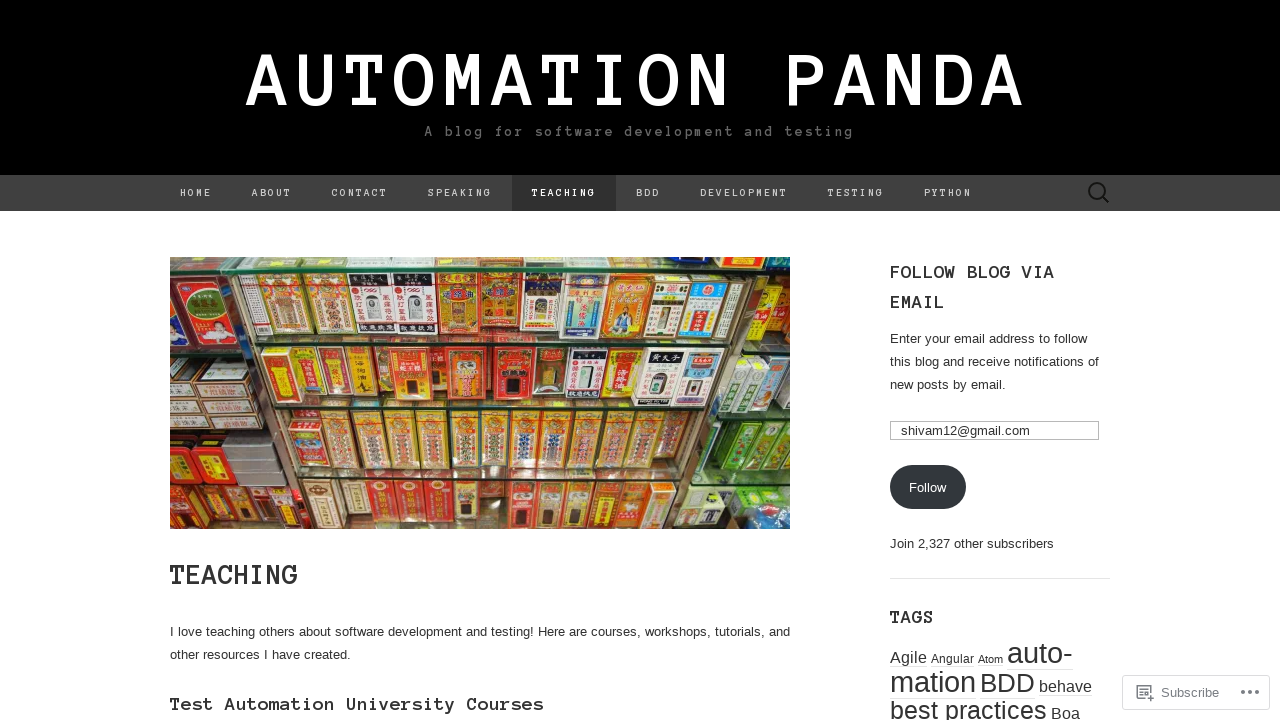

Clicked subscribe button to complete newsletter subscription at (928, 487) on .wp-block-button__link
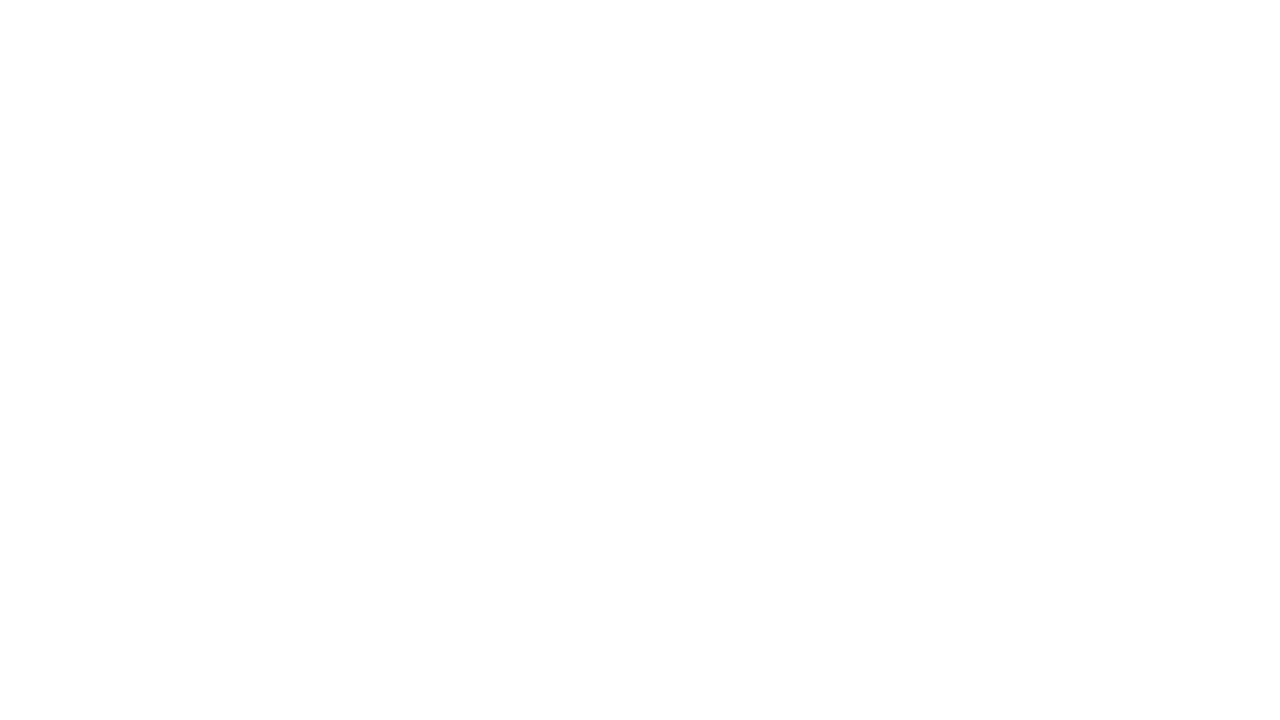

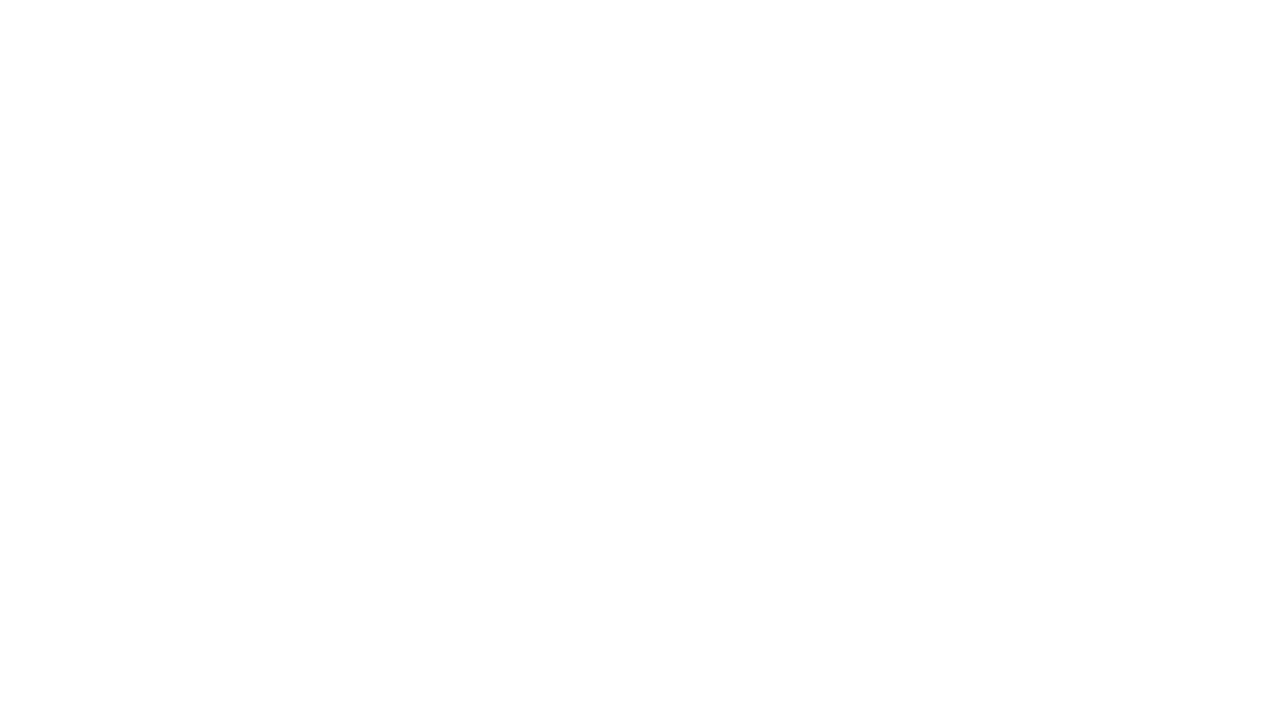